Tests a basic web form by entering text into a text box and clicking the submit button, then verifying the confirmation message appears

Starting URL: https://www.selenium.dev/selenium/web/web-form.html

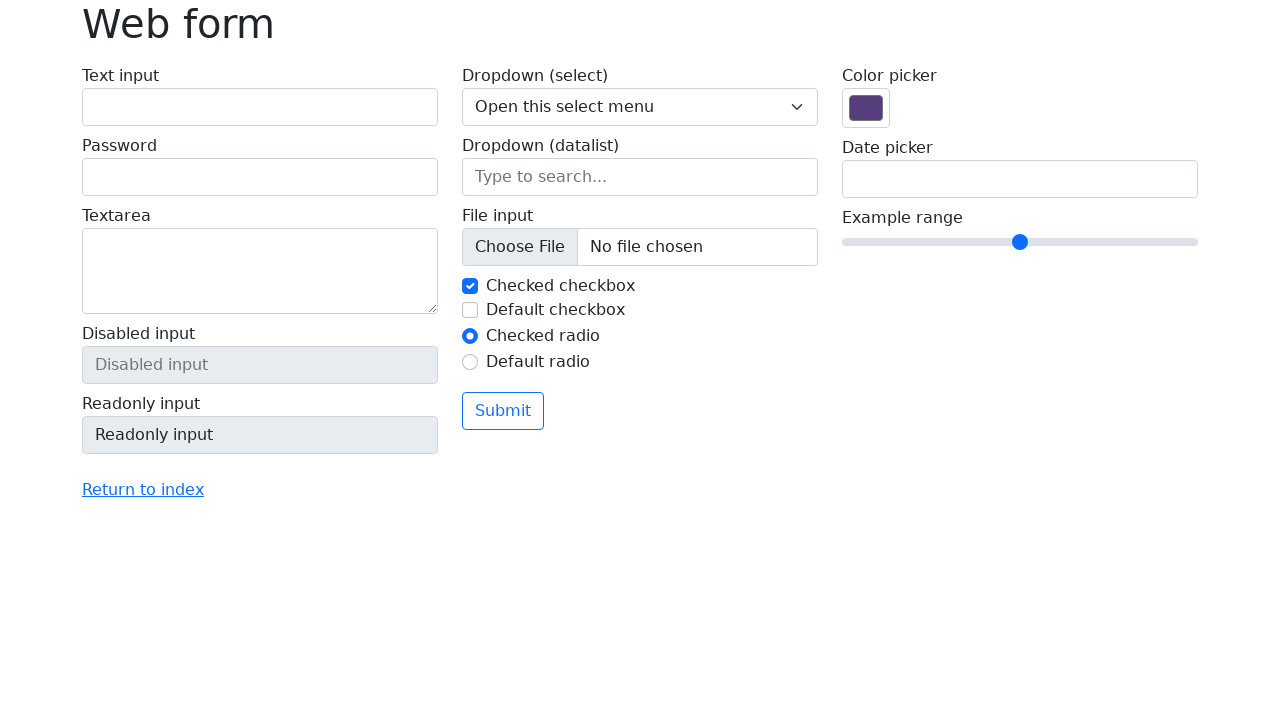

Filled text box with 'Selenium' on input[name='my-text']
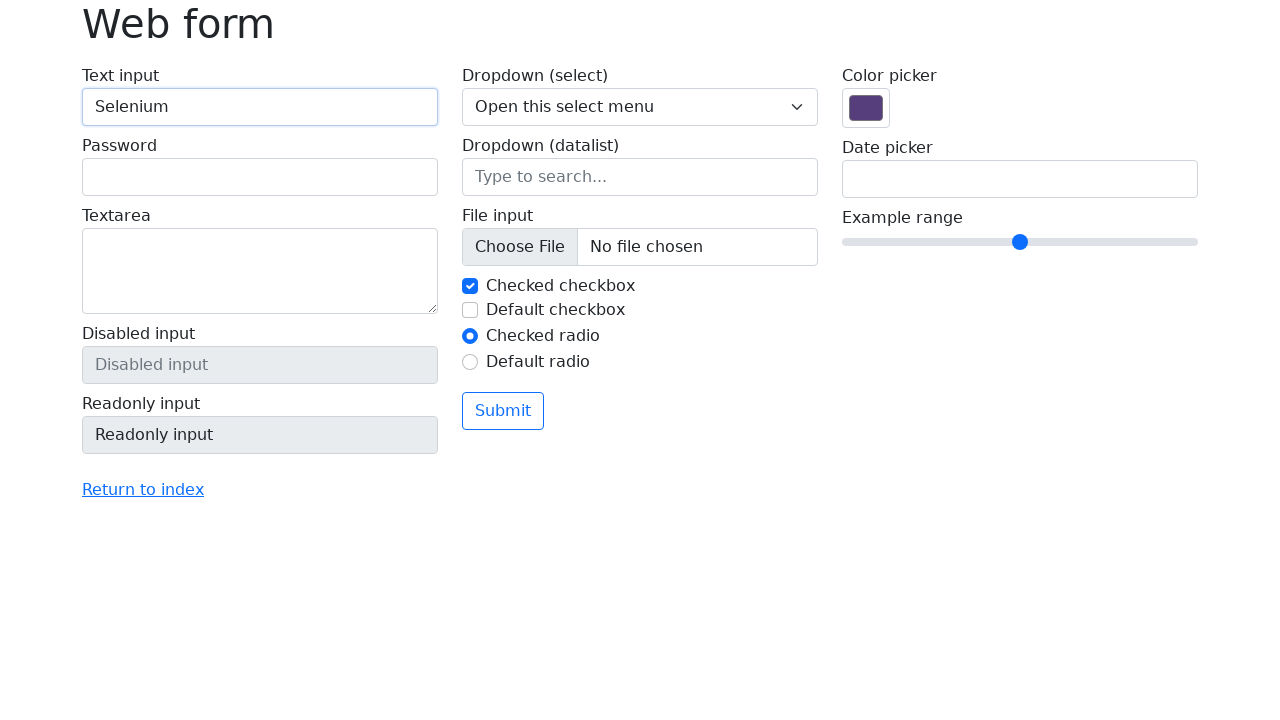

Clicked the submit button at (503, 411) on button
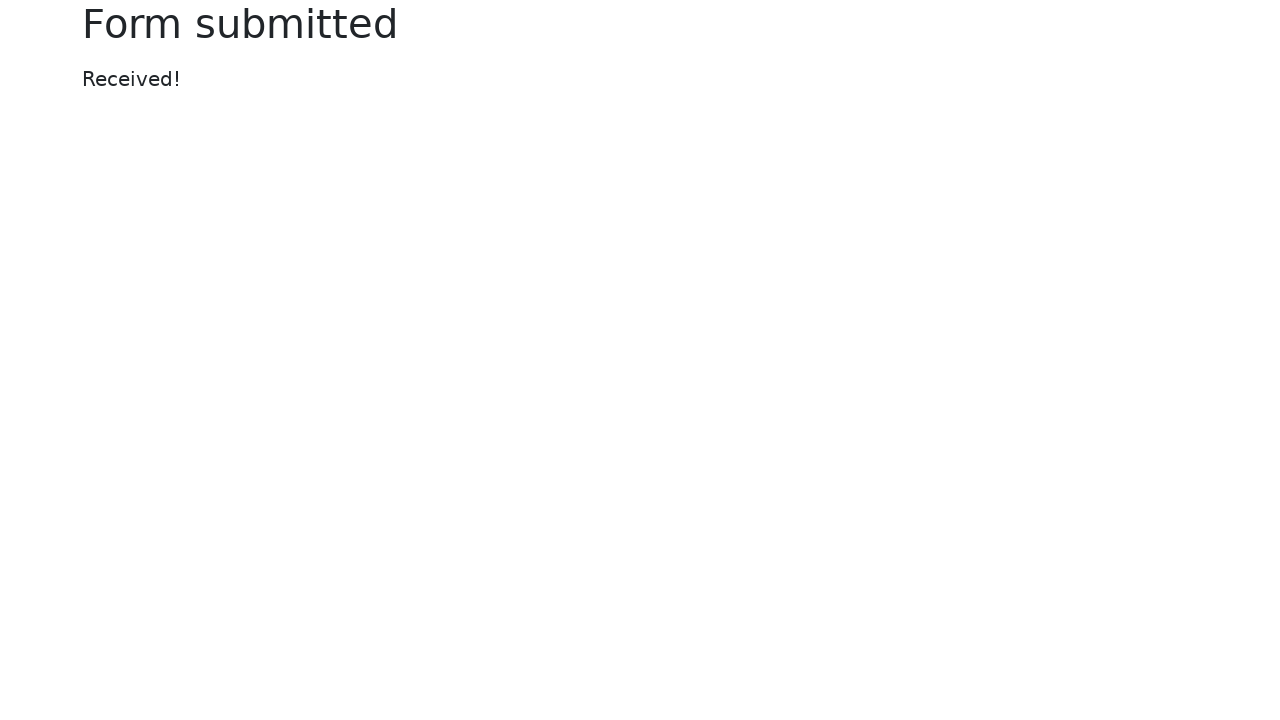

Confirmation message appeared
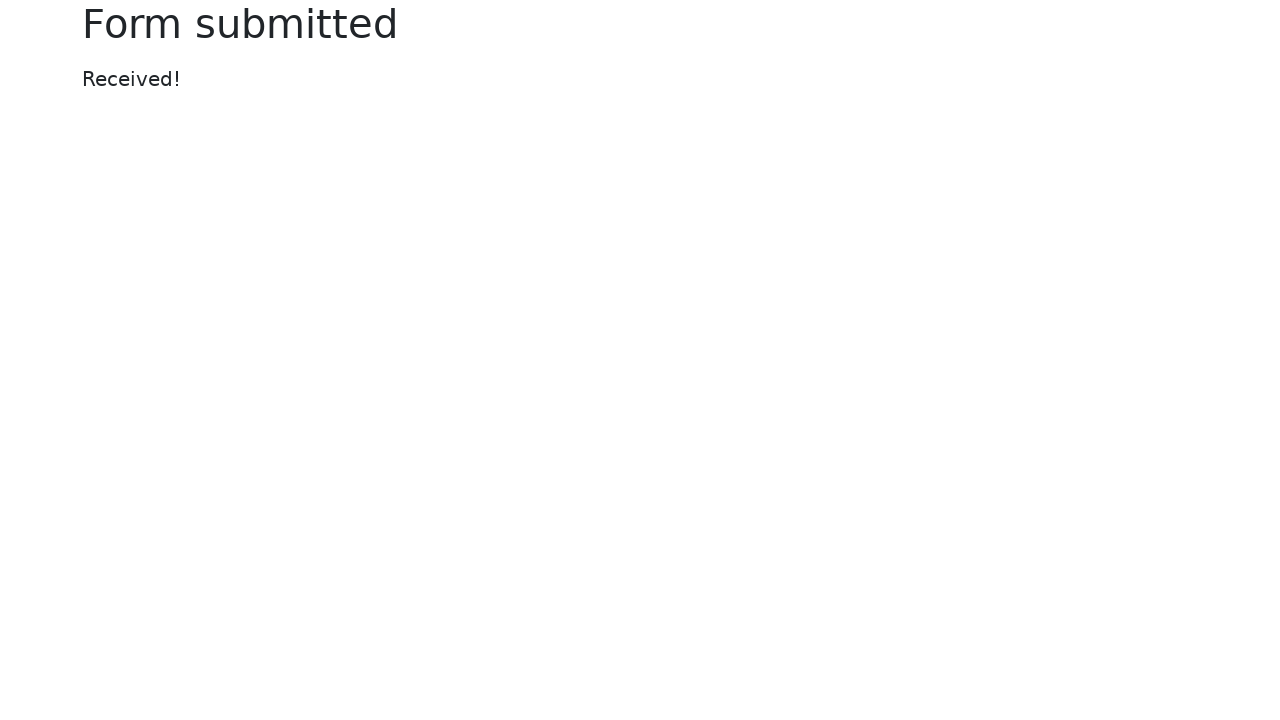

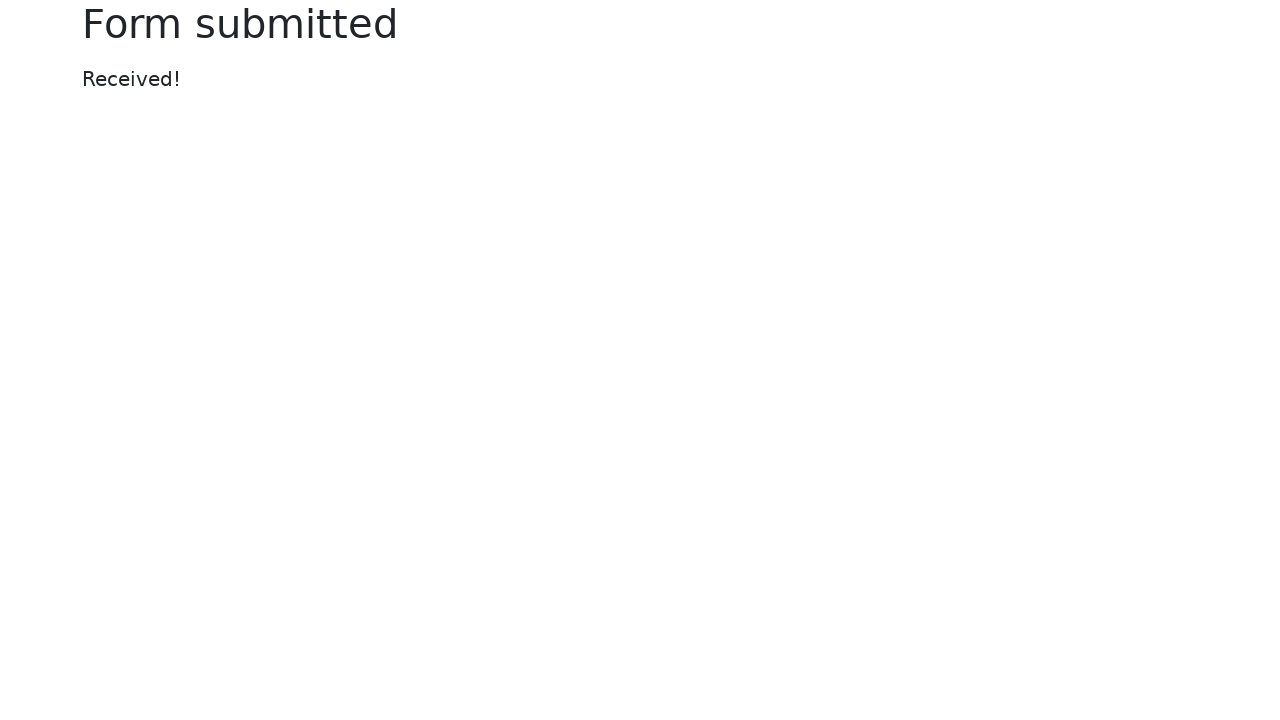